Navigates to quotes.toscrape.com, verifies that quotes are displayed on the page, and tests pagination by clicking the Next button to navigate to the second page.

Starting URL: https://quotes.toscrape.com/

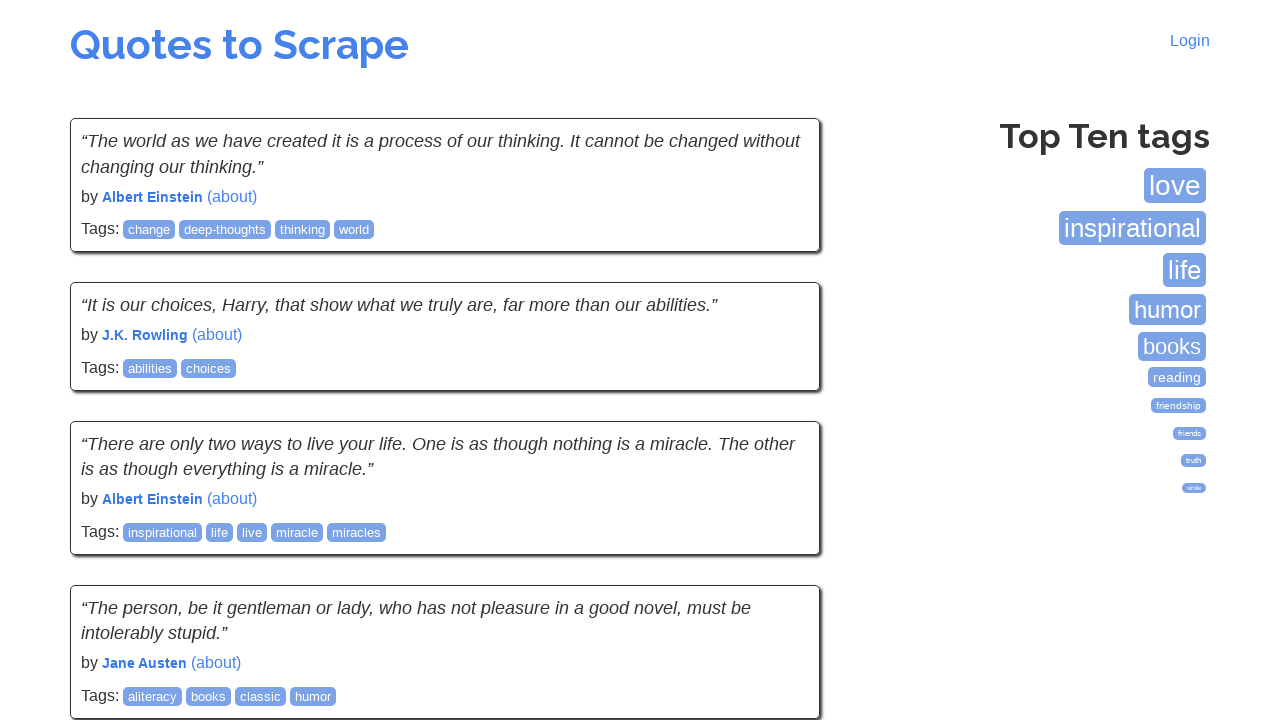

Navigated to quotes.toscrape.com
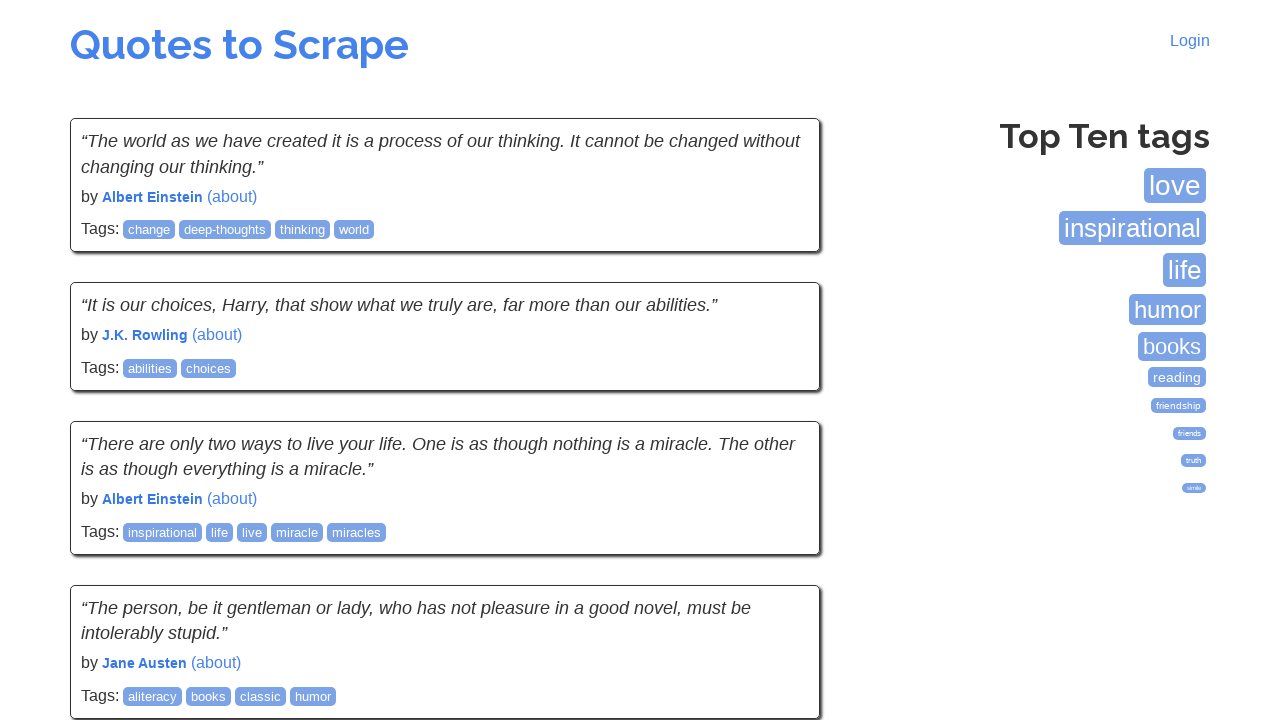

Quotes loaded on the first page
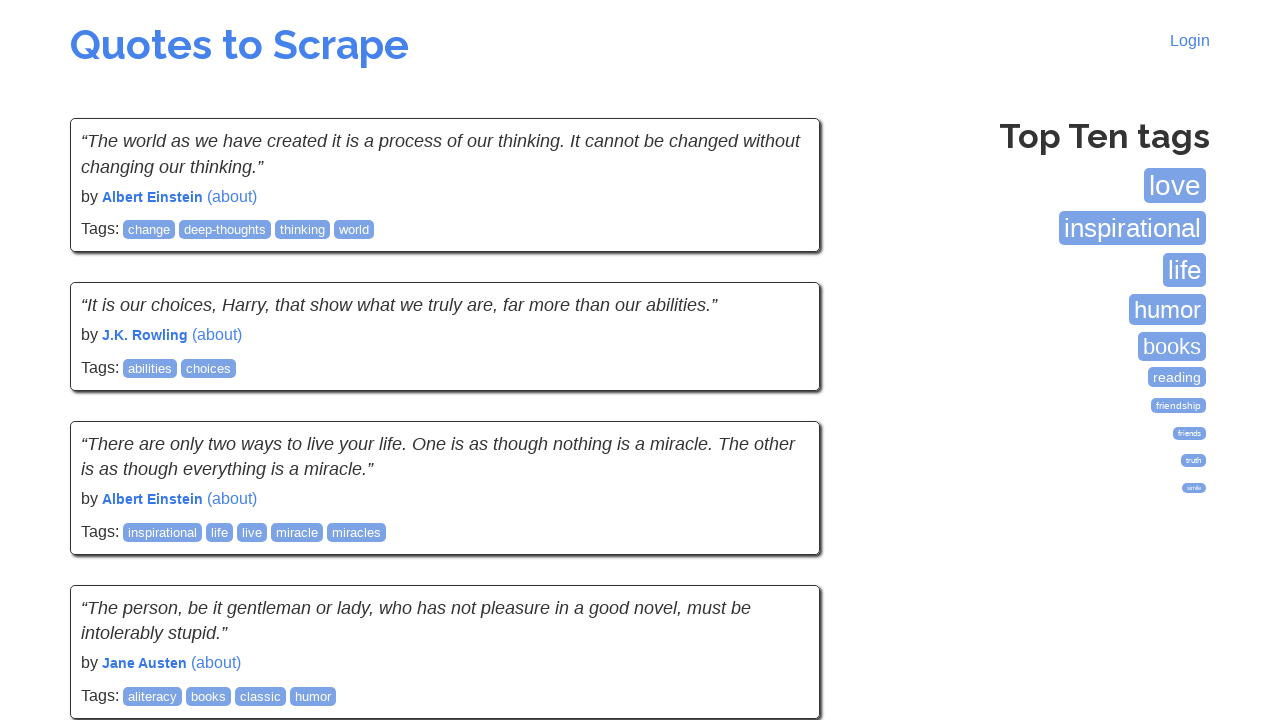

Quote text elements verified
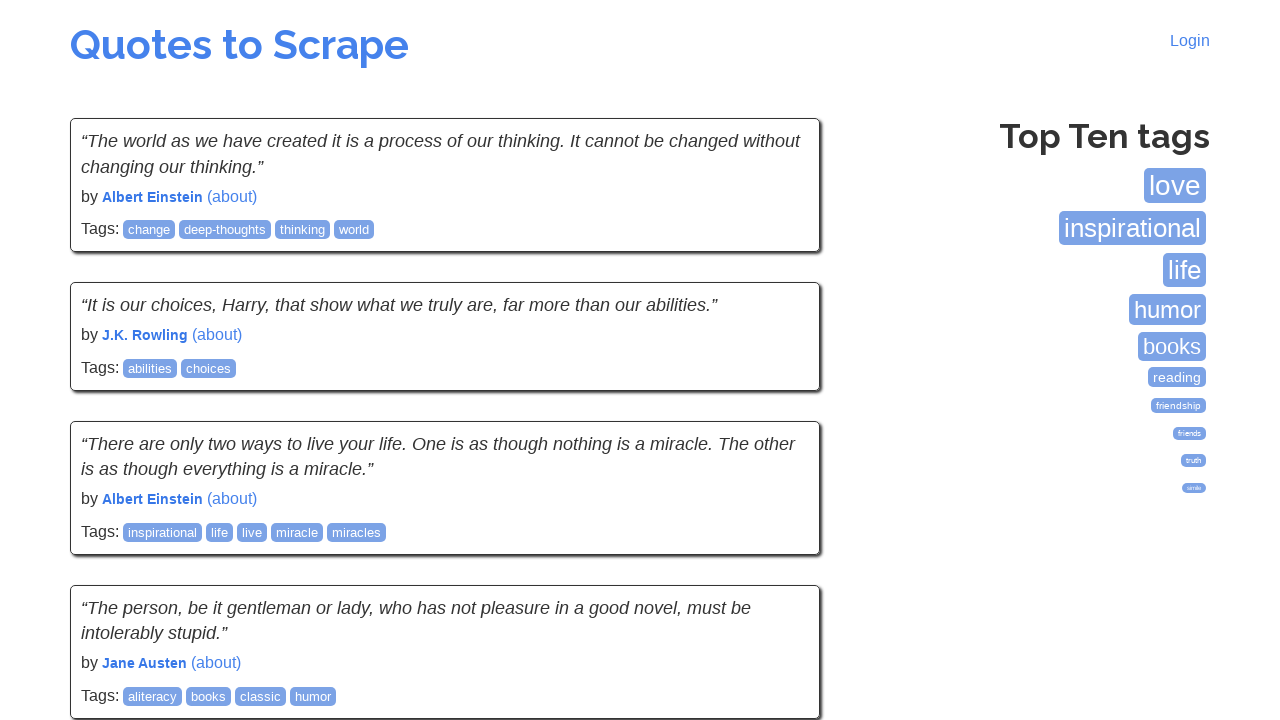

Quote author elements verified
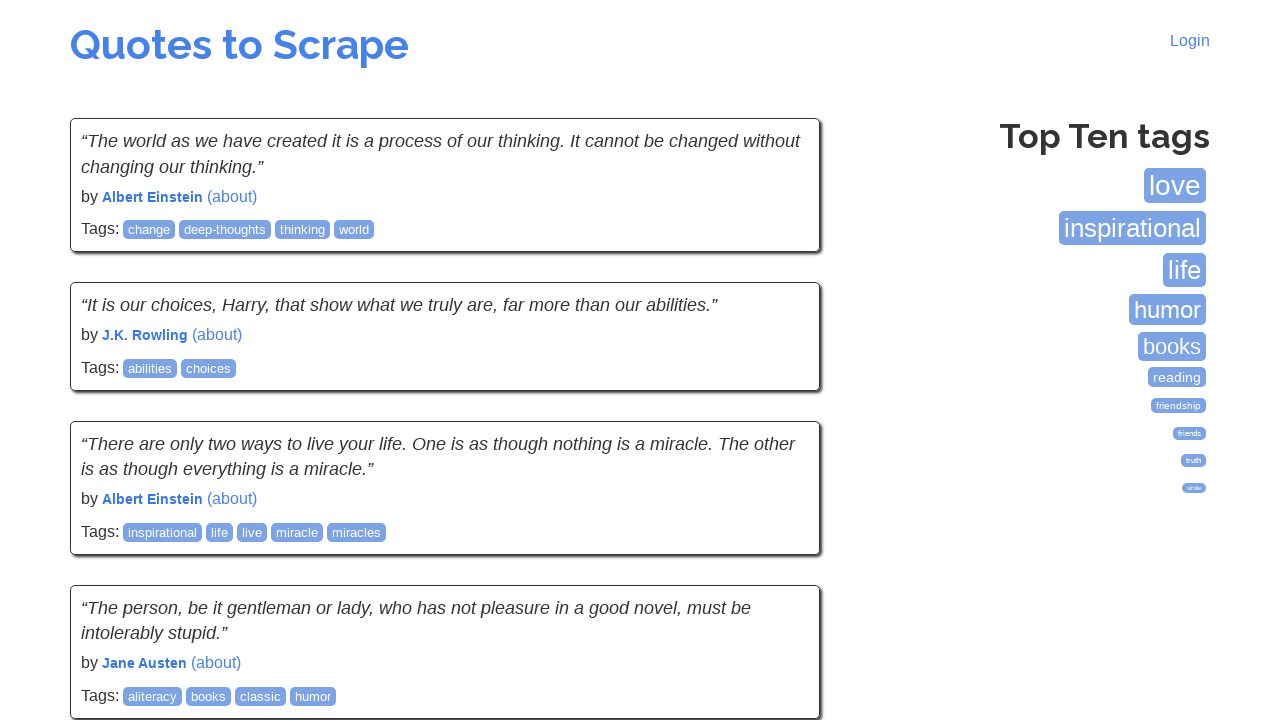

Quote tag elements verified
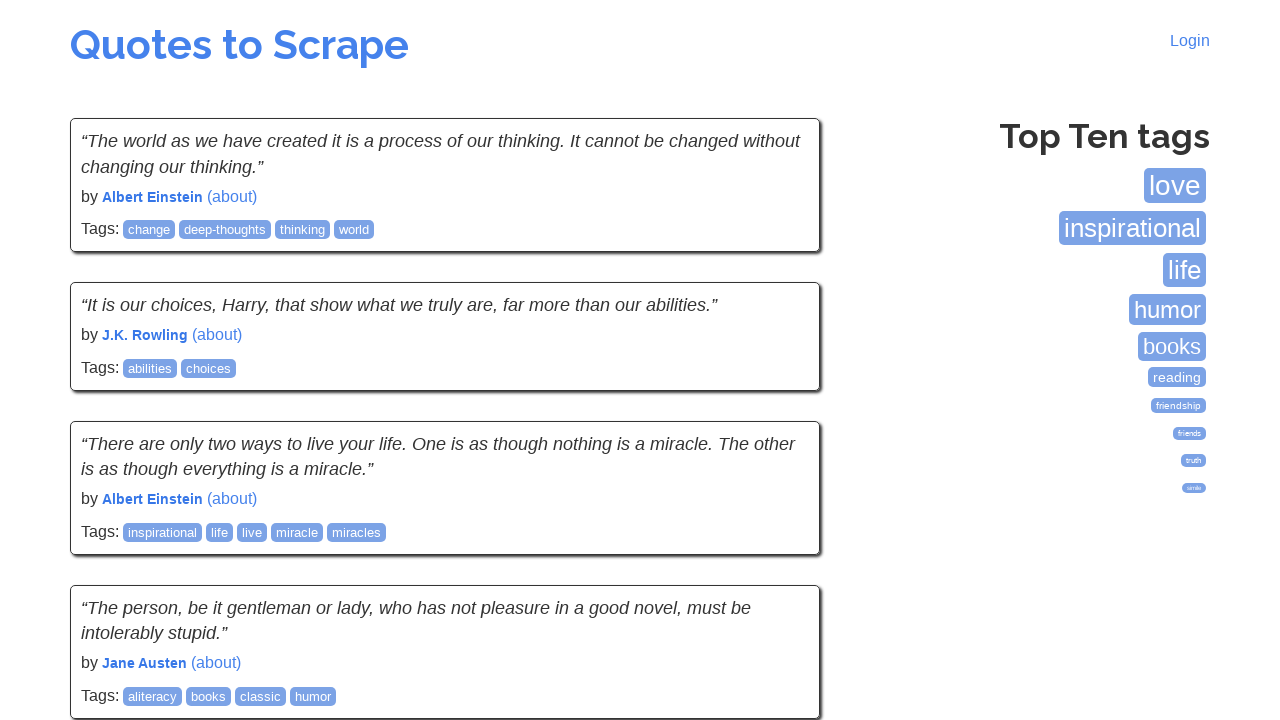

Clicked Next button to navigate to page 2 at (778, 542) on li.next > a
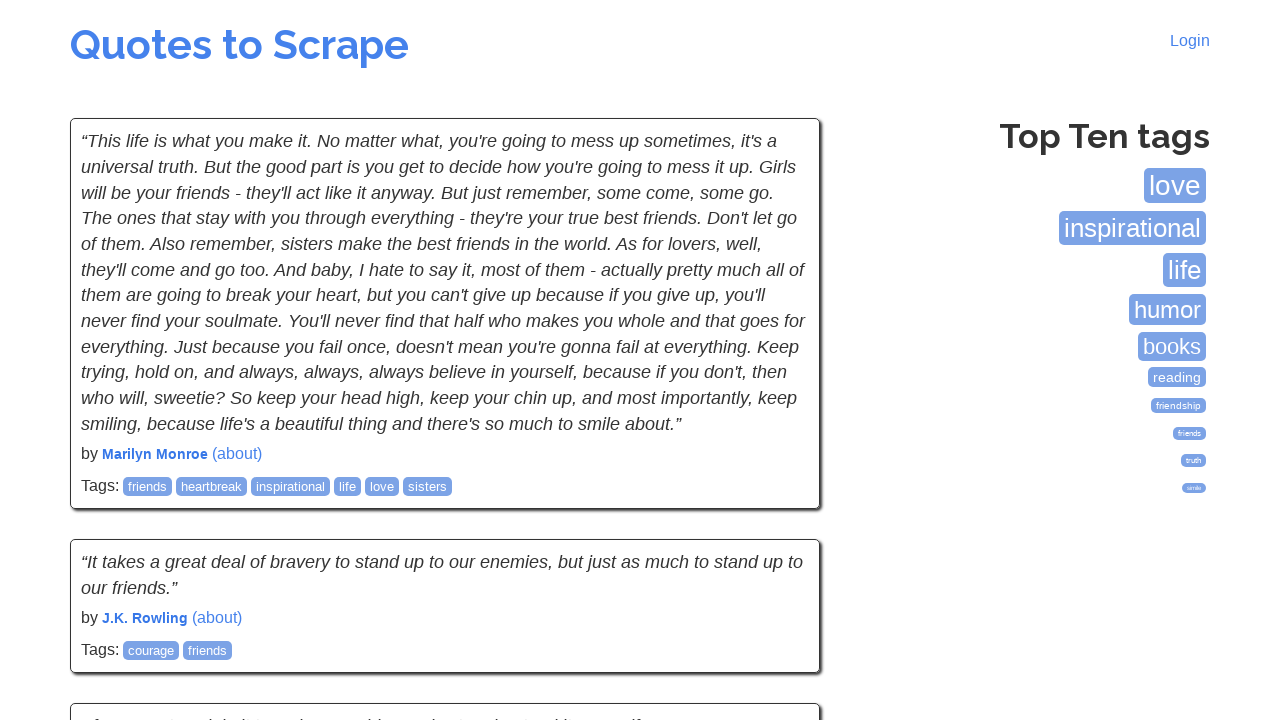

Quotes loaded on page 2
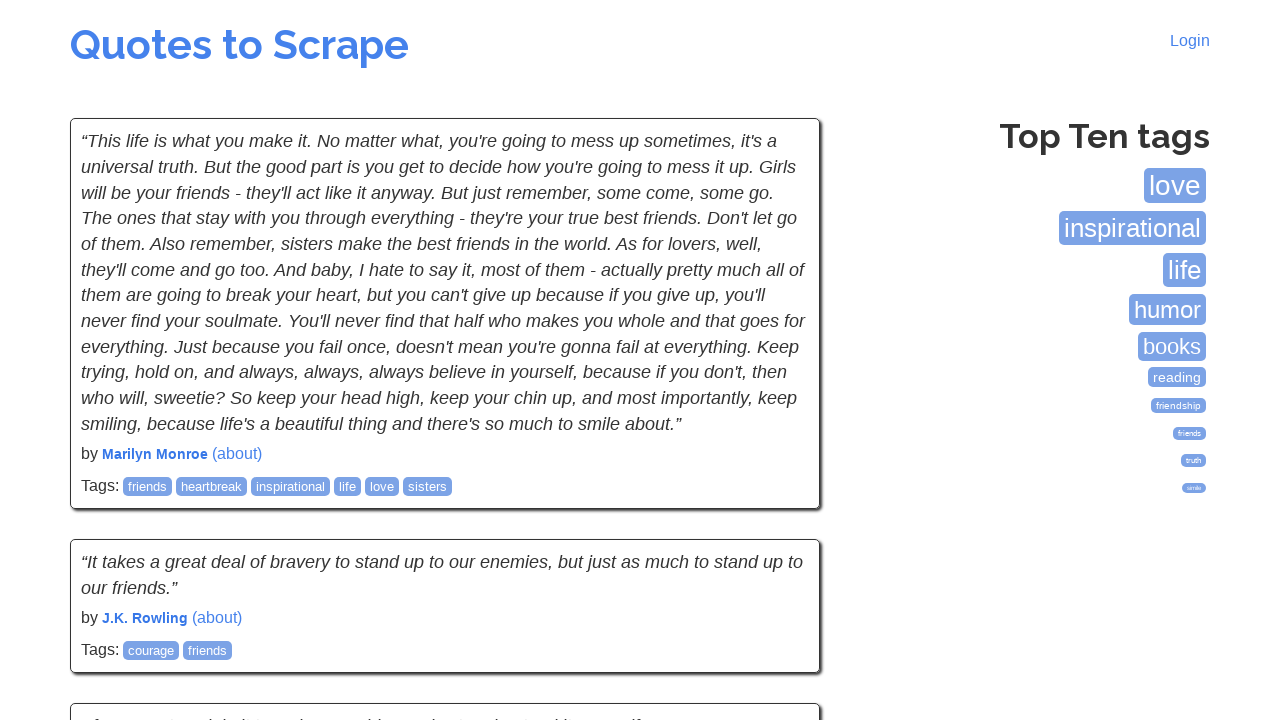

Quote text elements verified on page 2
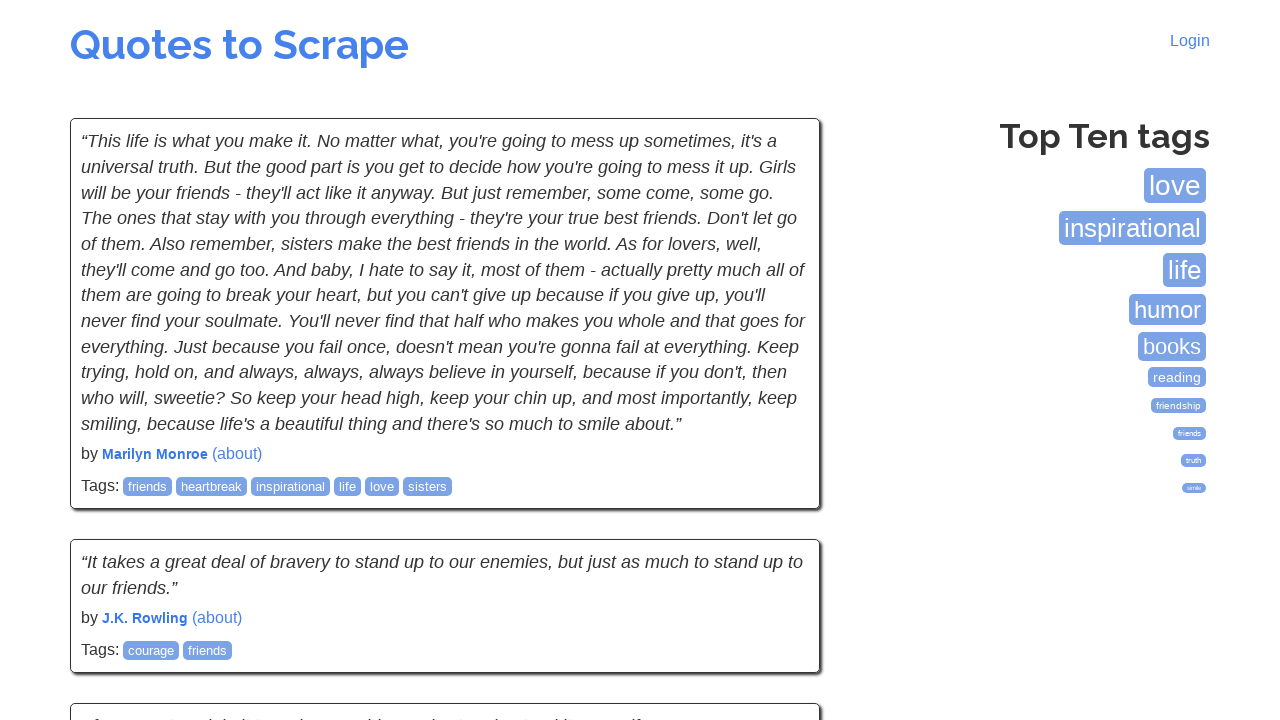

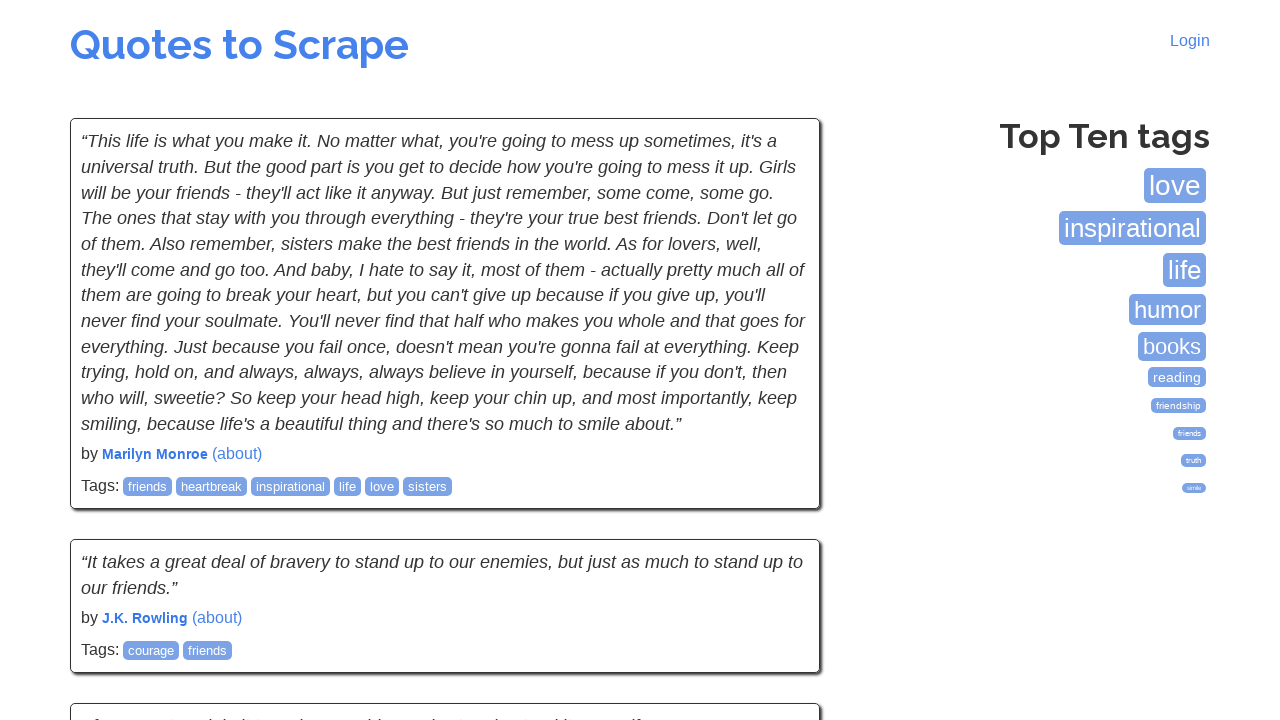